Tests a todo application by marking todo items as complete and then archiving them to verify the archive functionality works correctly

Starting URL: https://vziad3.github.io/todo-app/todo-app.html

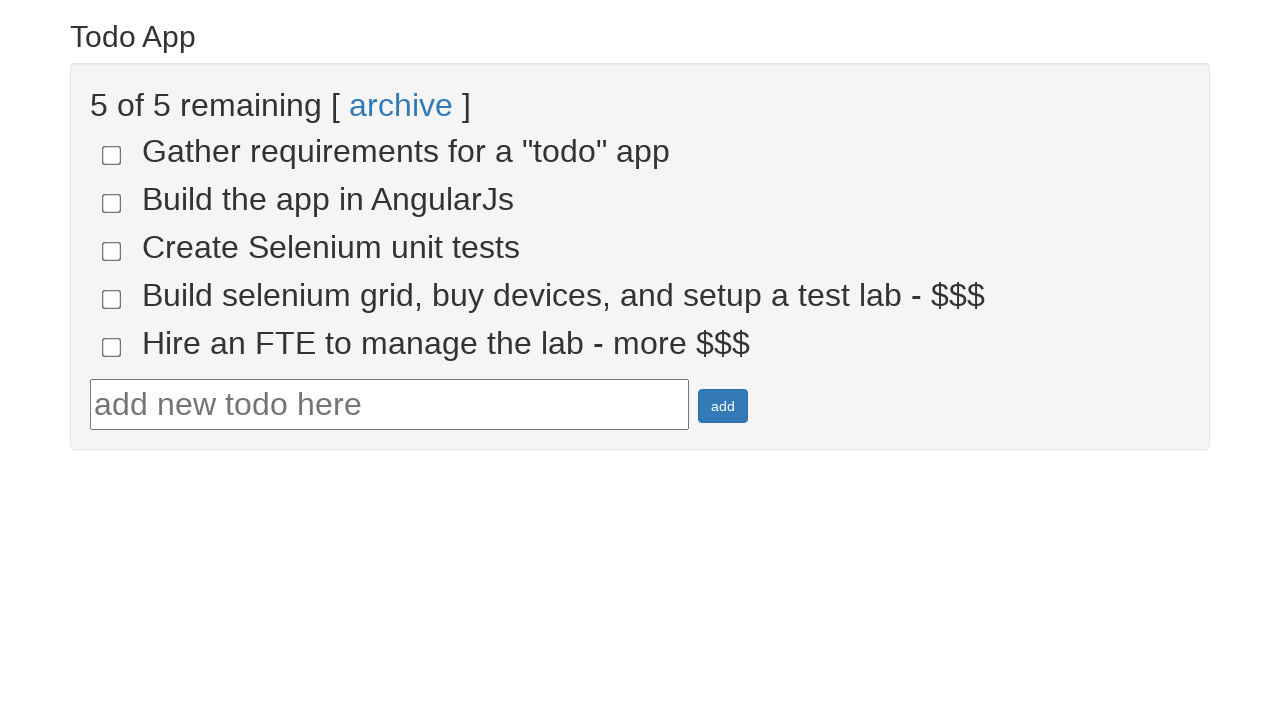

Clicked checkbox for todo-4 to mark as complete at (112, 299) on input[name='todo-4']
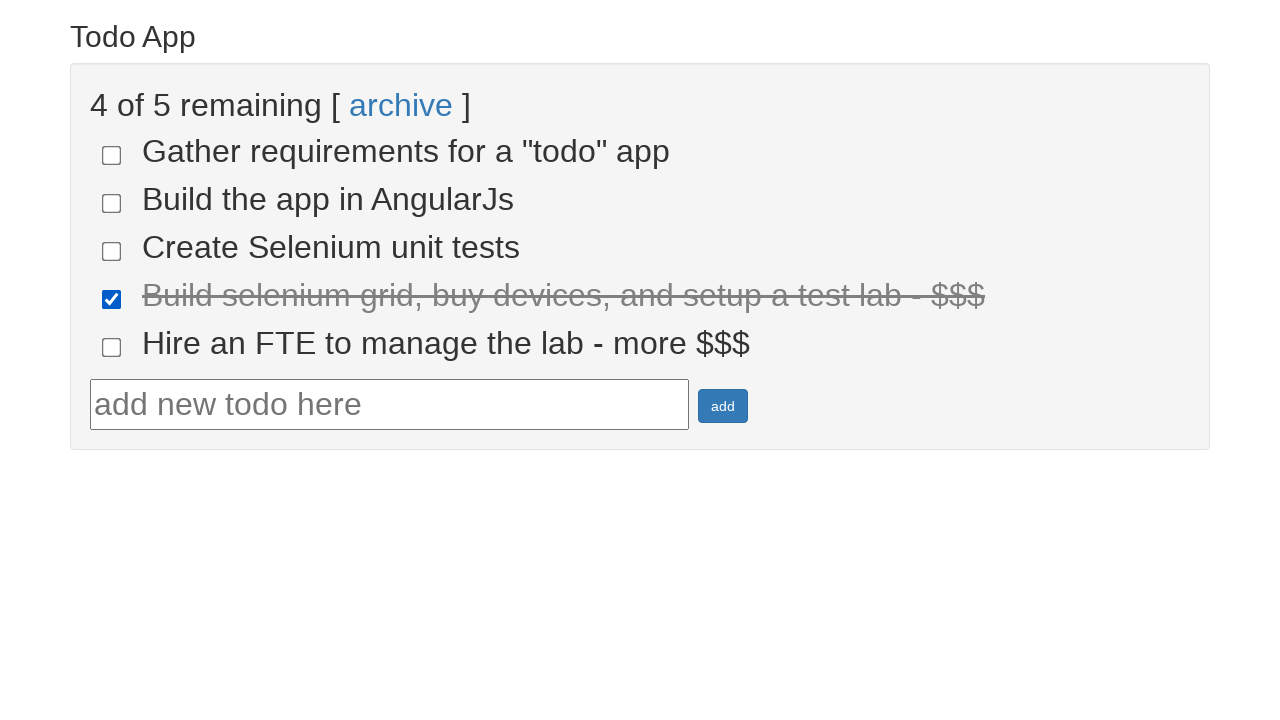

Clicked checkbox for todo-5 to mark as complete at (112, 347) on input[name='todo-5']
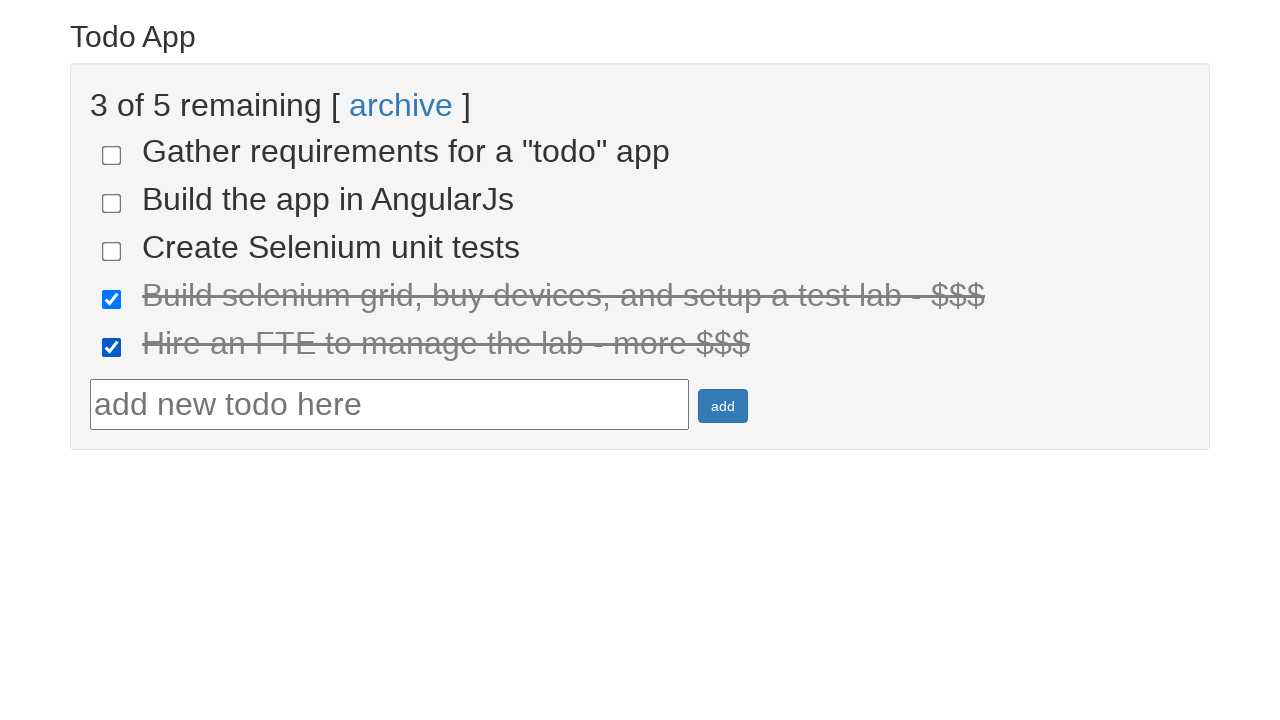

Waited for completed todos selector to be available
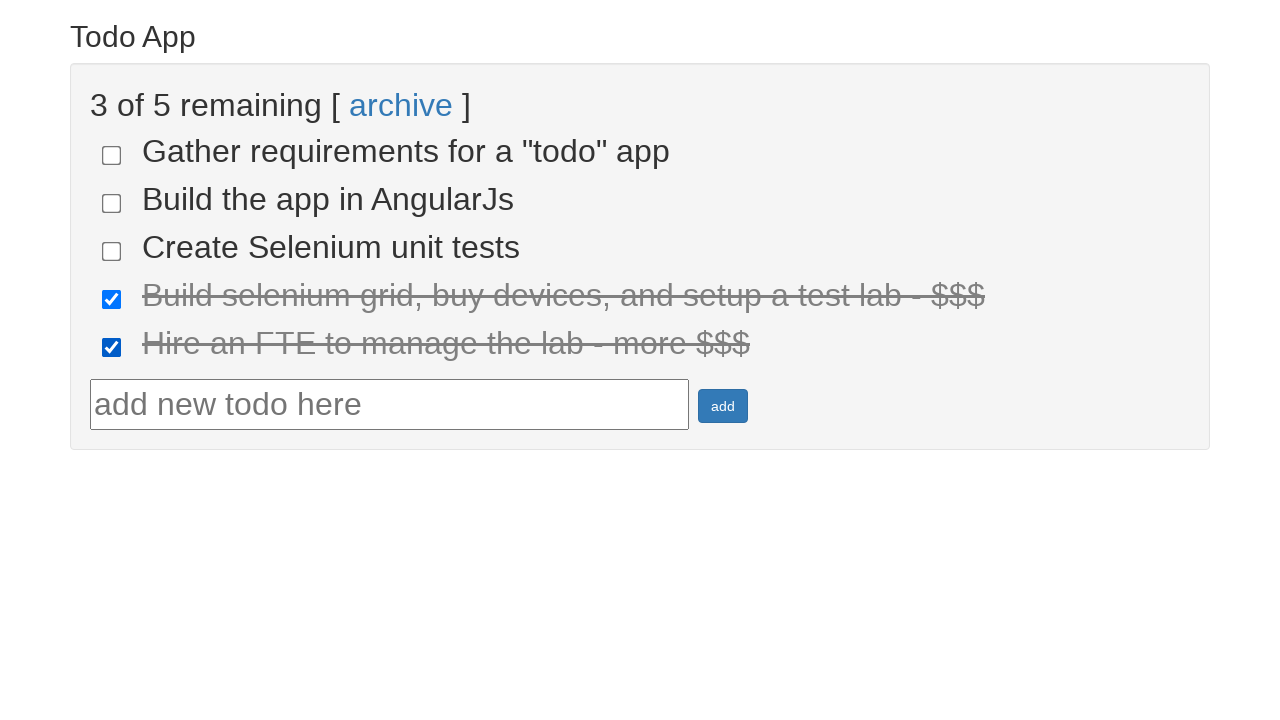

Counted completed todos: found 2
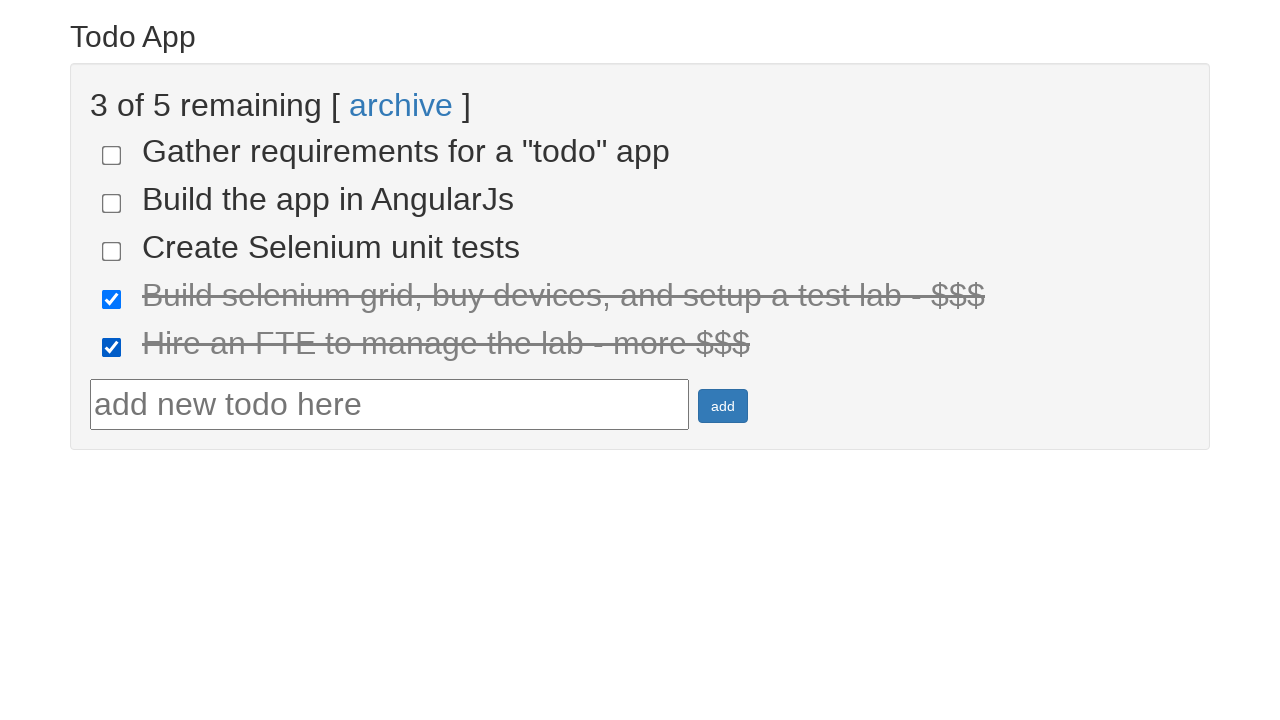

Verified that 2 todos are marked as complete
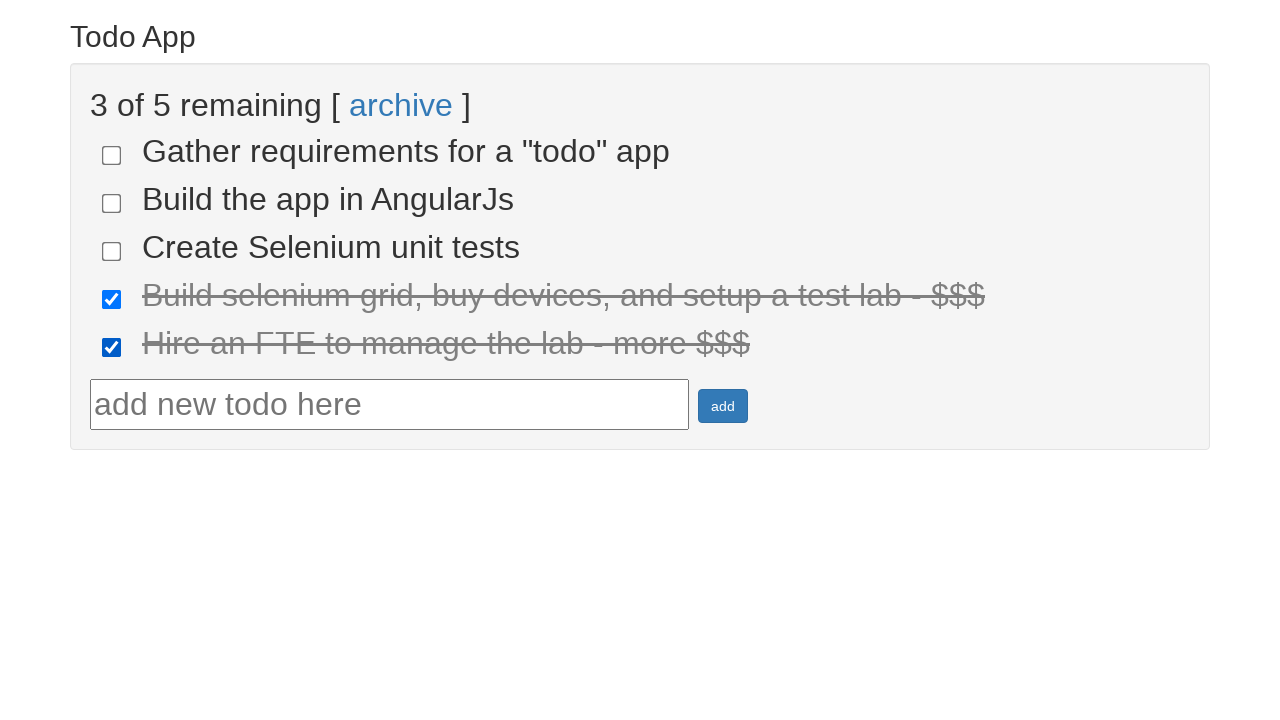

Clicked archive link to archive completed todos at (401, 105) on a:has-text('archive')
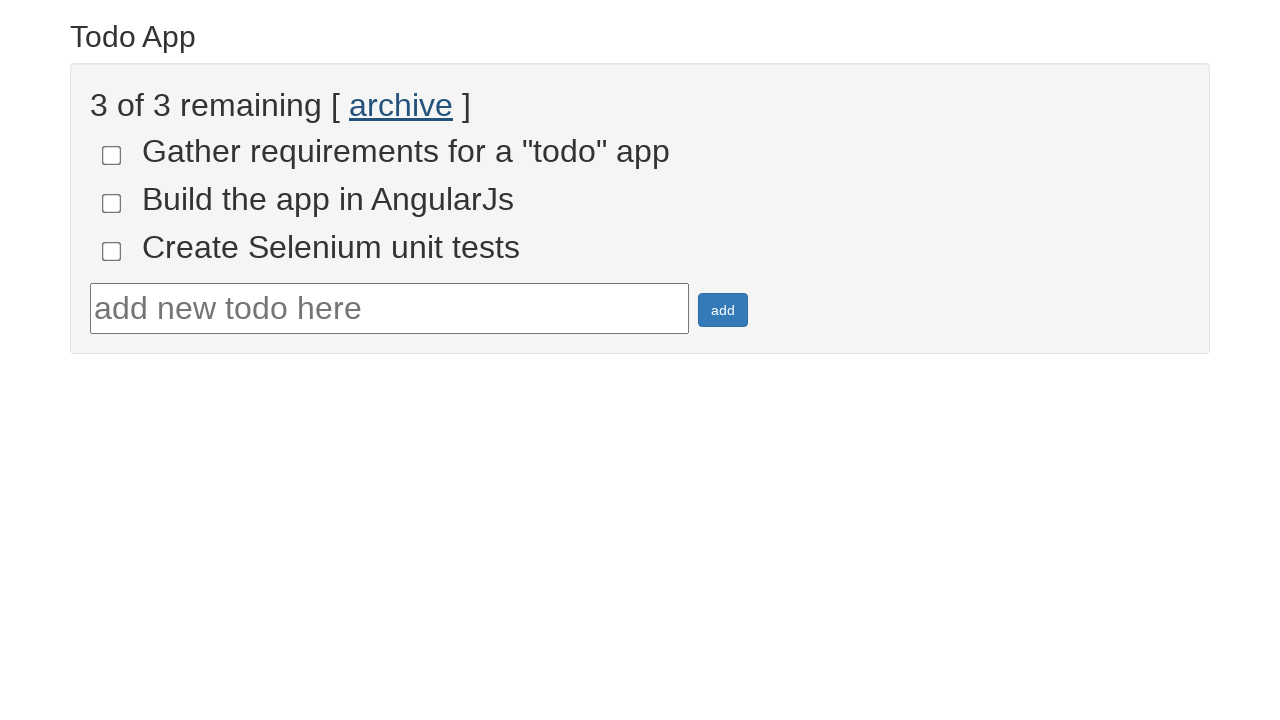

Waited 500ms for DOM updates after archiving
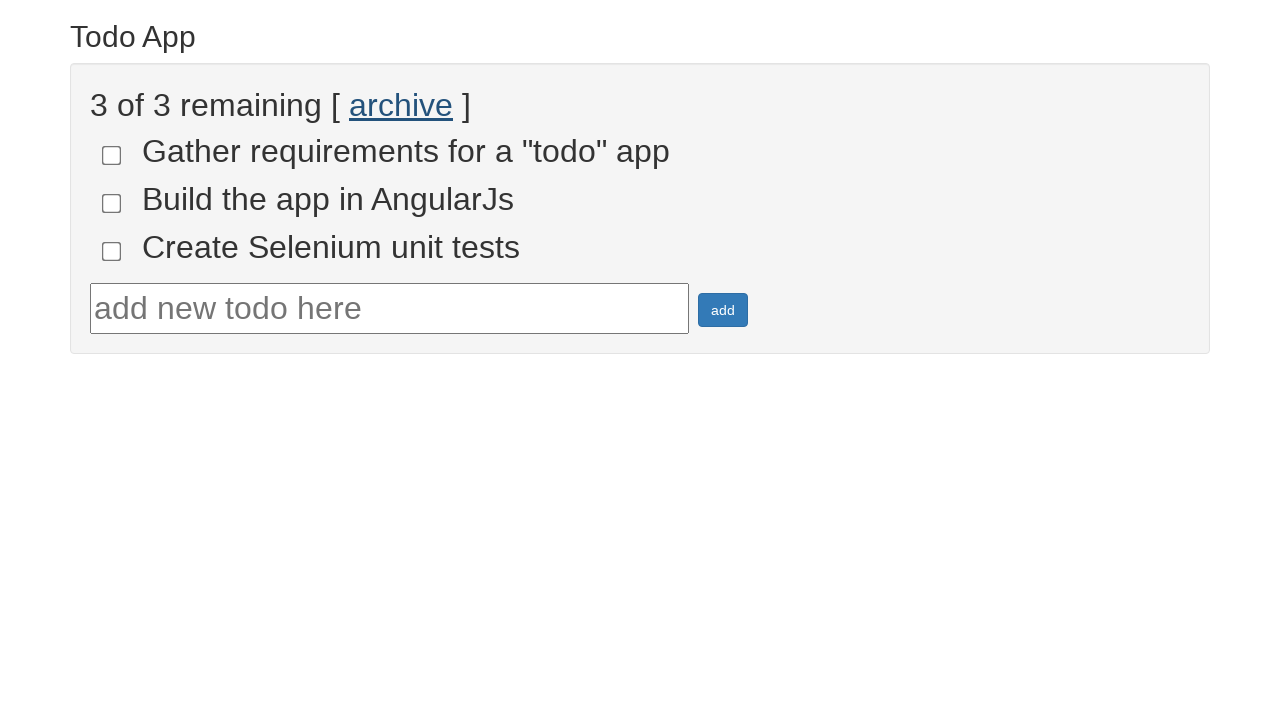

Counted remaining completed todos: found 0
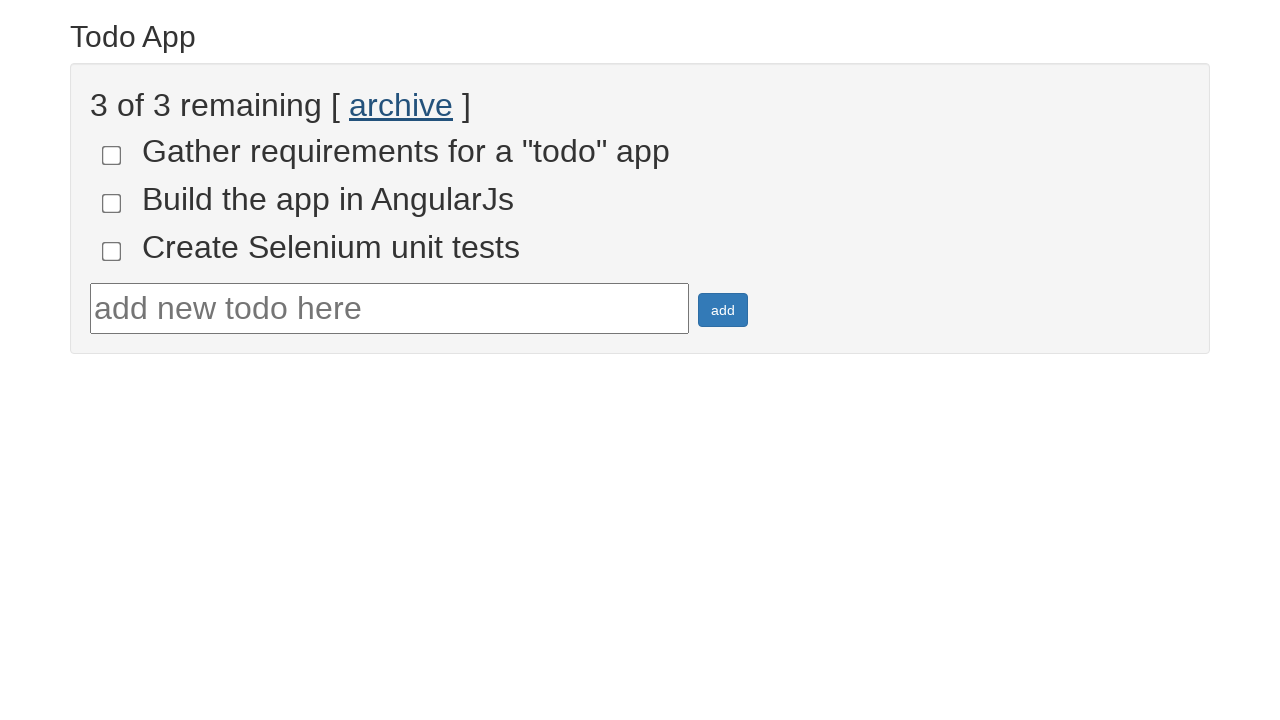

Verified that all completed todos were successfully archived
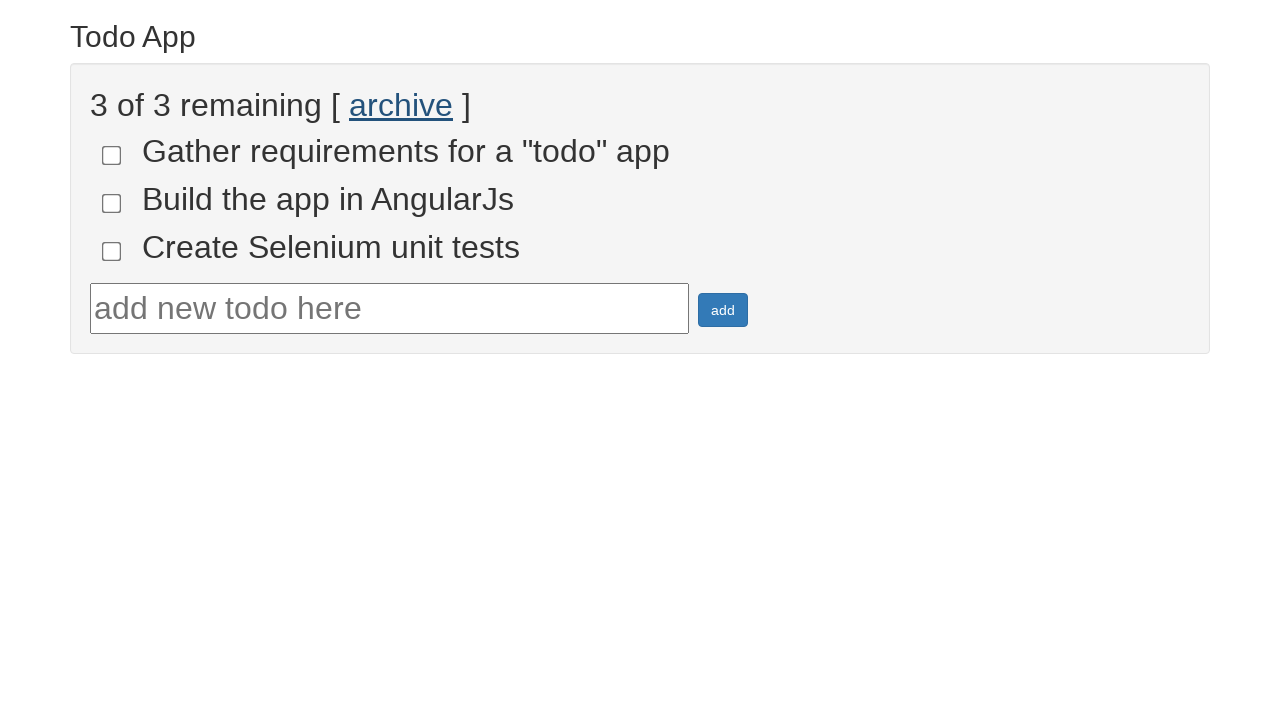

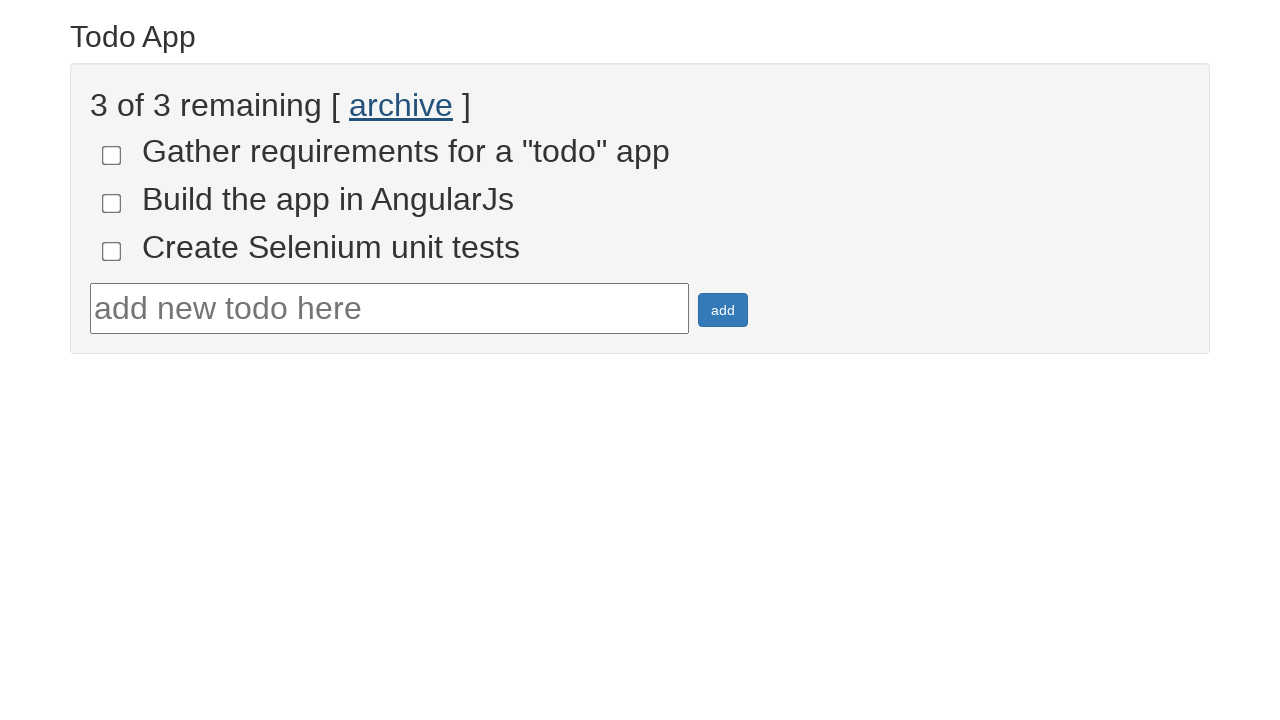